Navigates from homepage to the create account page via the sign-in link and verifies the registration form is displayed

Starting URL: https://shop.one-shore.com

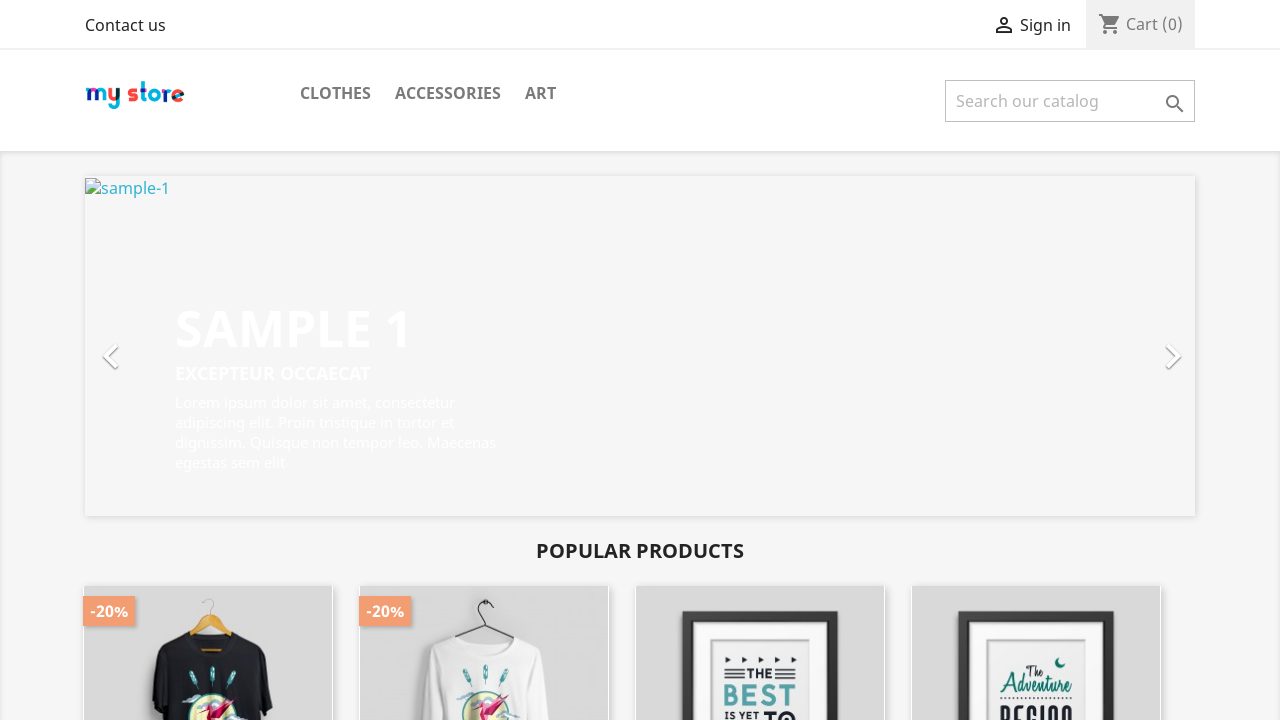

Clicked Sign in link on homepage at (1045, 25) on text=/Sign in/
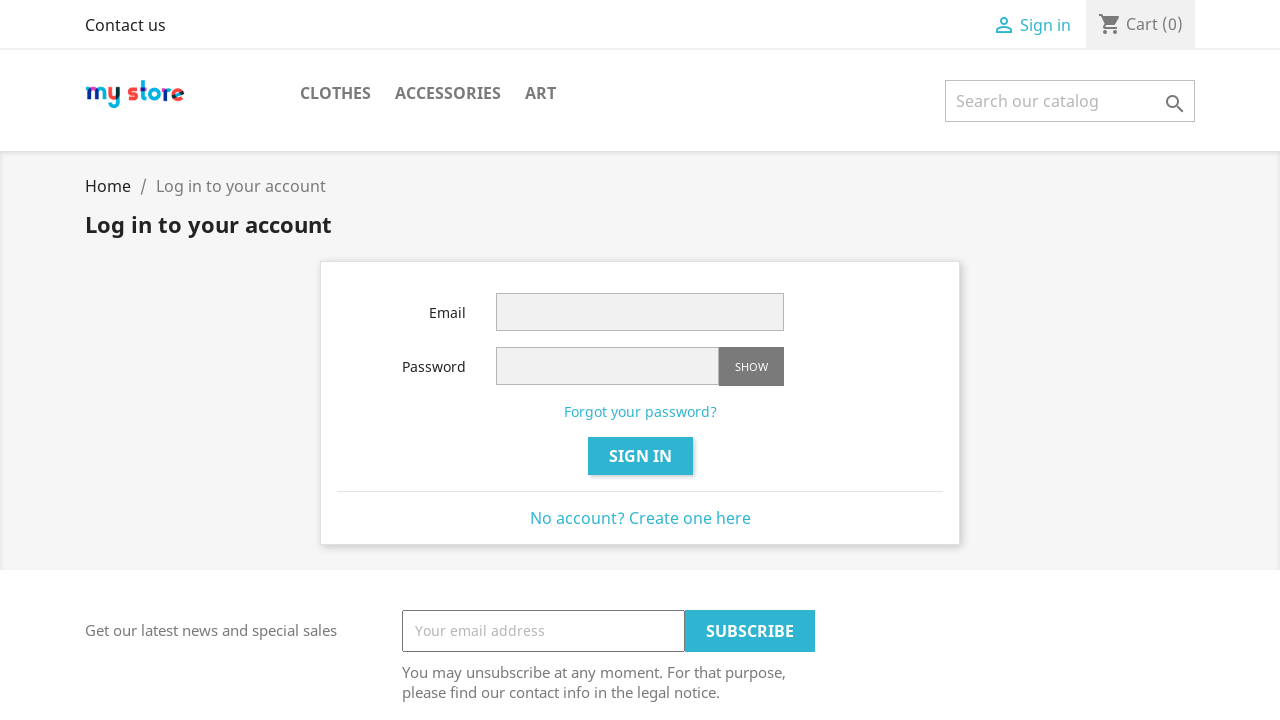

Create account link appeared on sign-in page
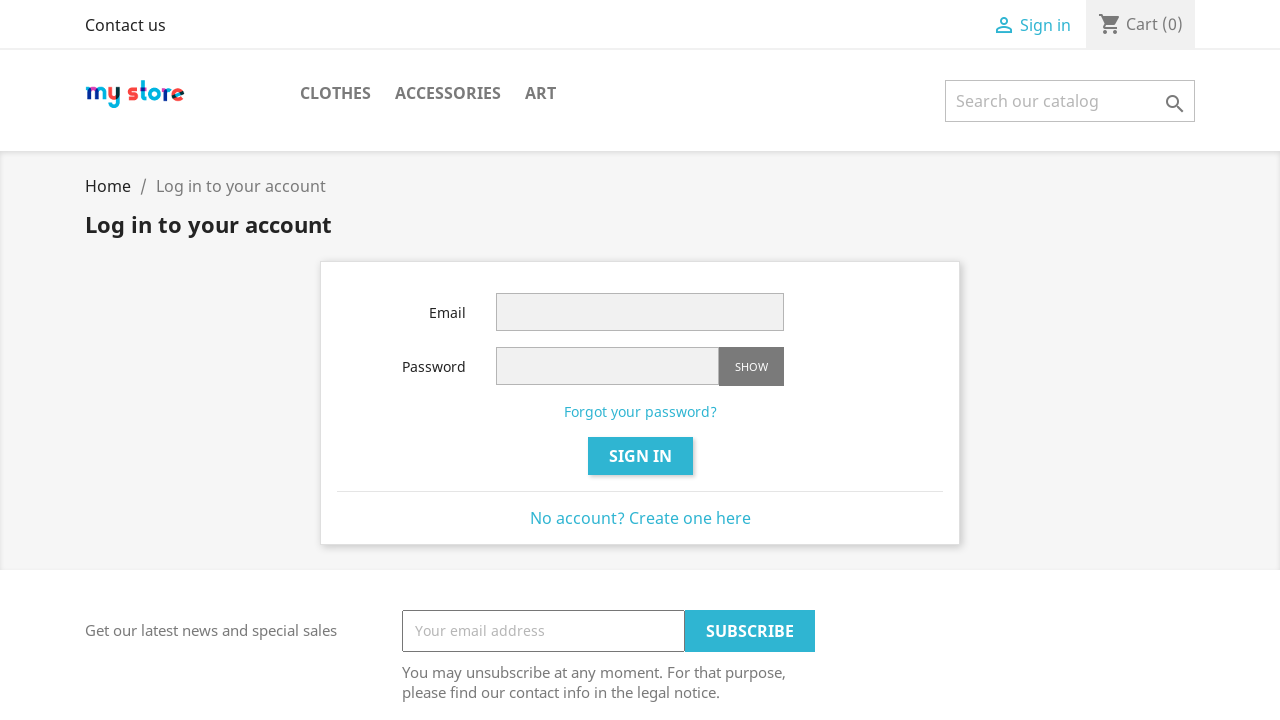

Clicked create account link at (640, 518) on .no-account a
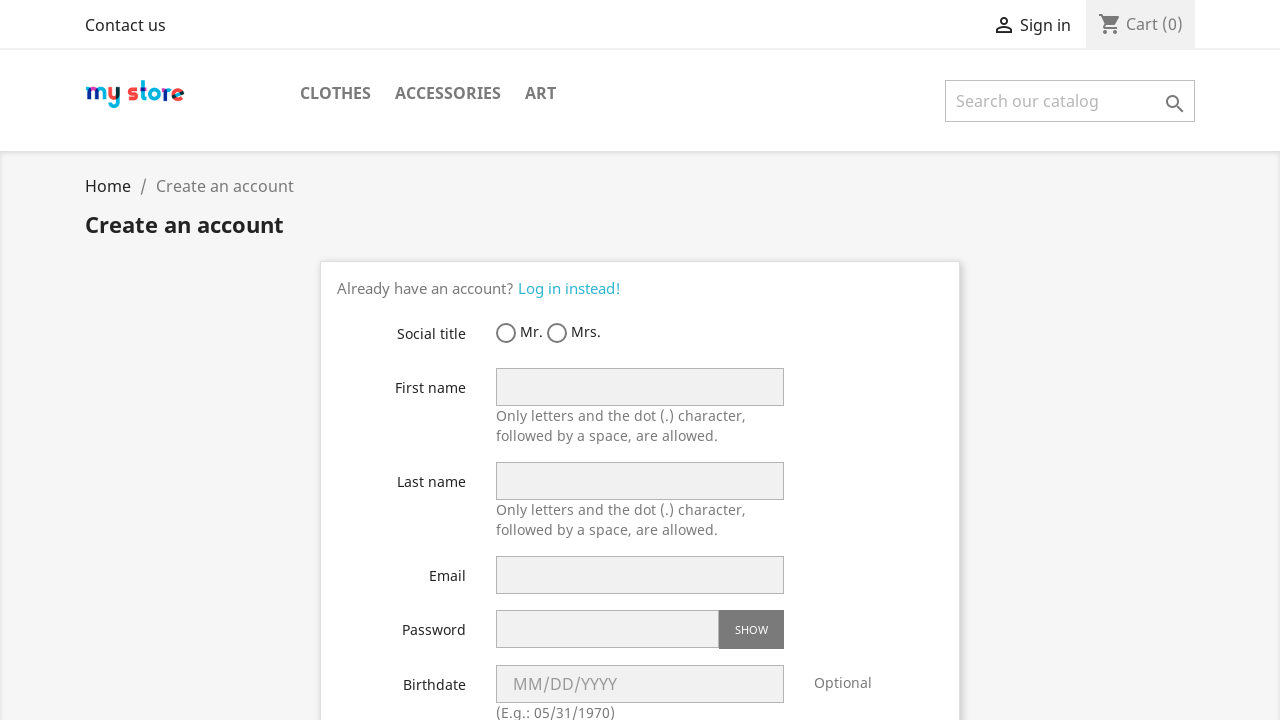

Registration form is displayed and visible
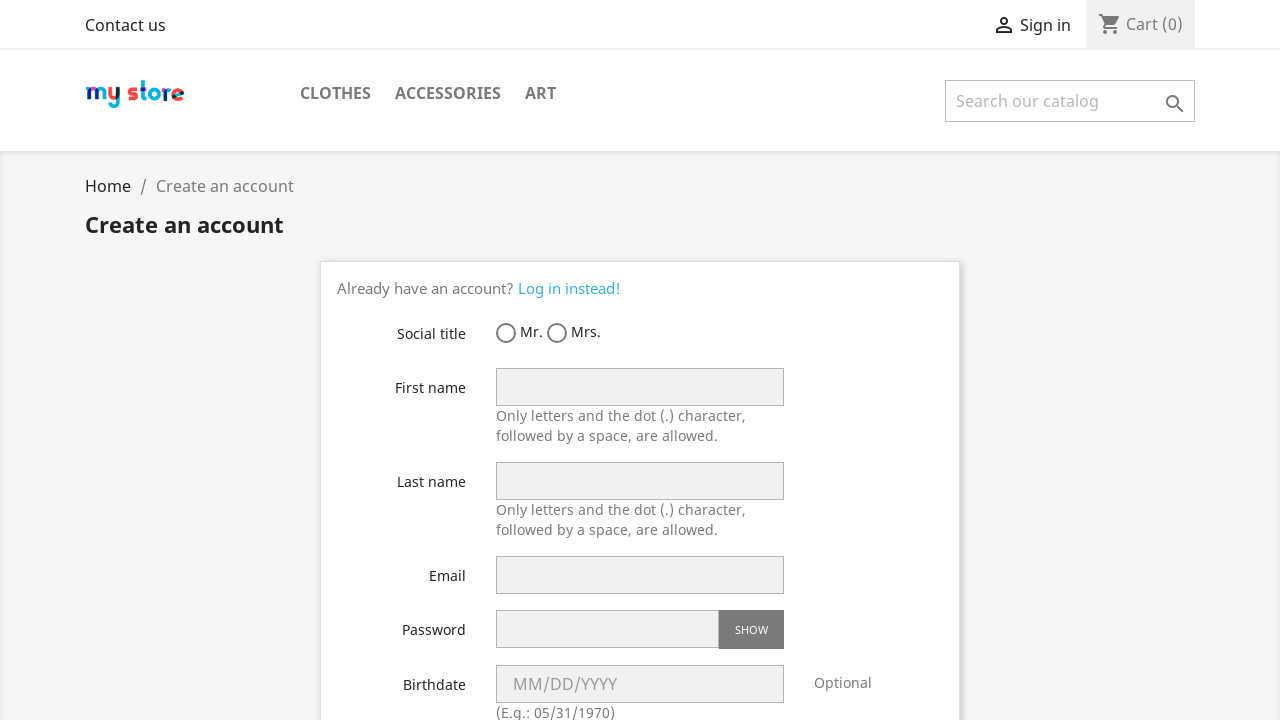

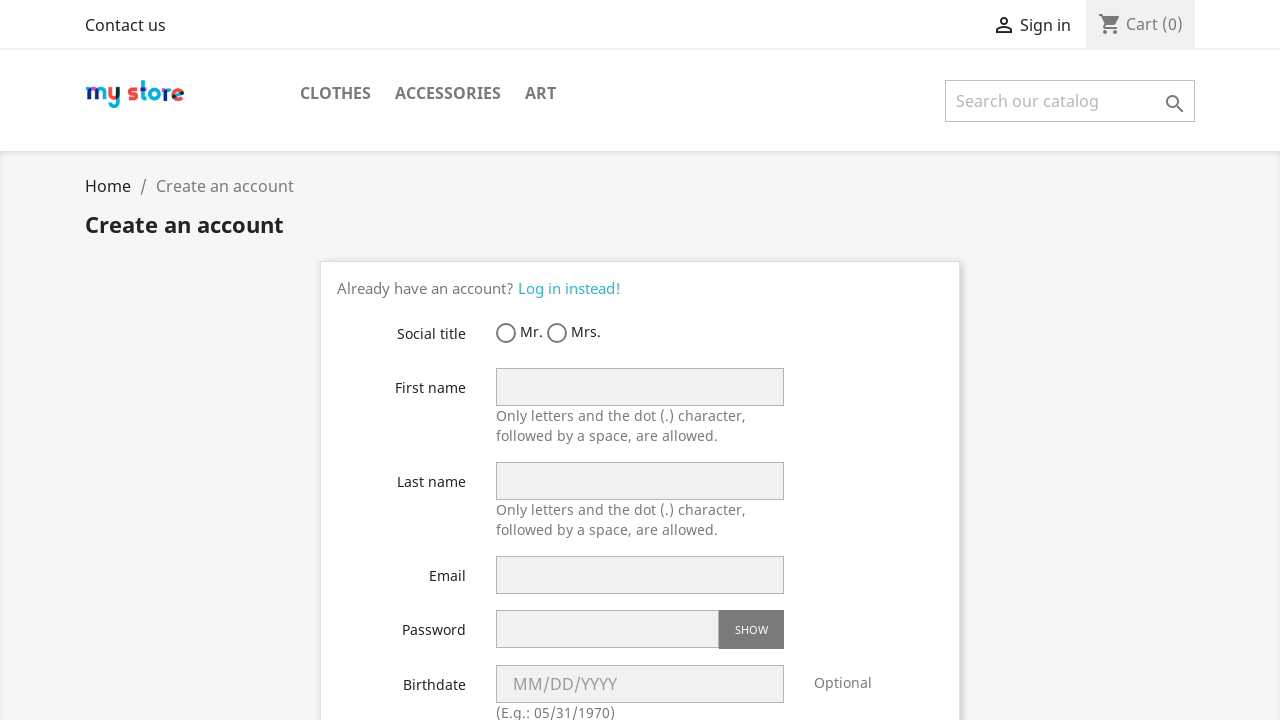